Tests checkbox functionality on a practice automation site by locating all checkboxes and clicking them to verify they can be selected and deselected.

Starting URL: https://testautomationpractice.blogspot.com/

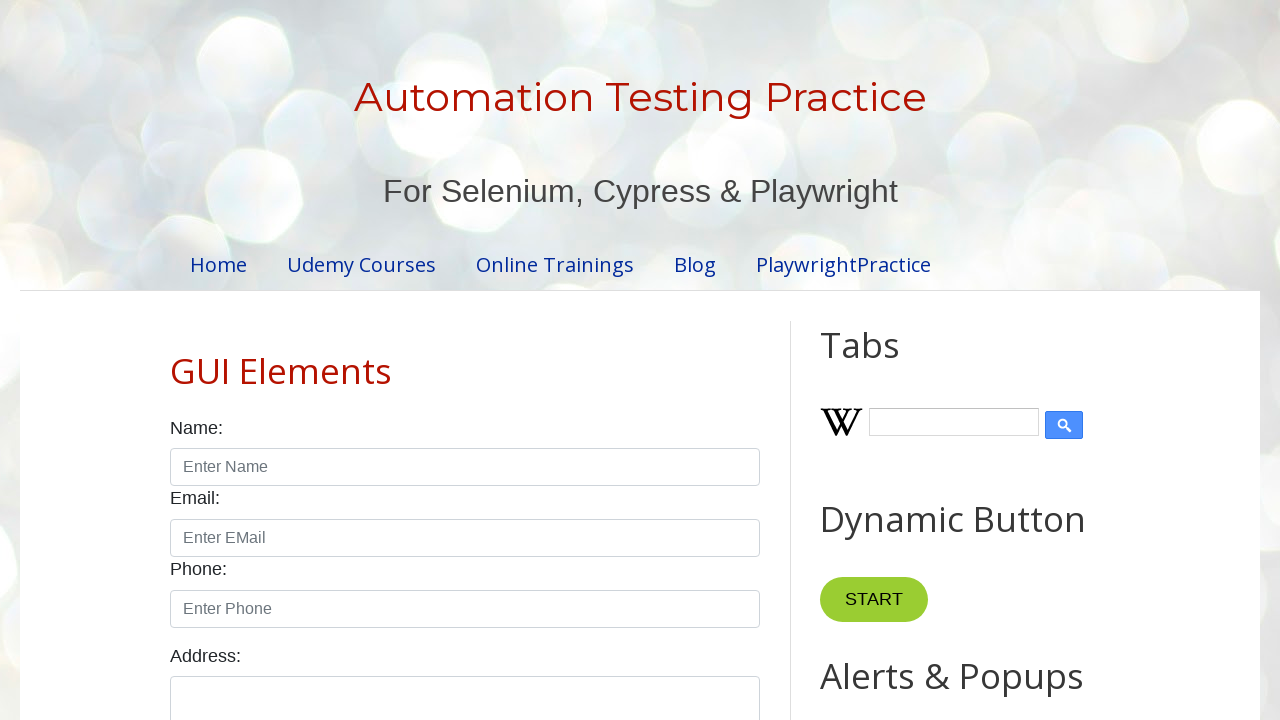

Navigated to test automation practice site
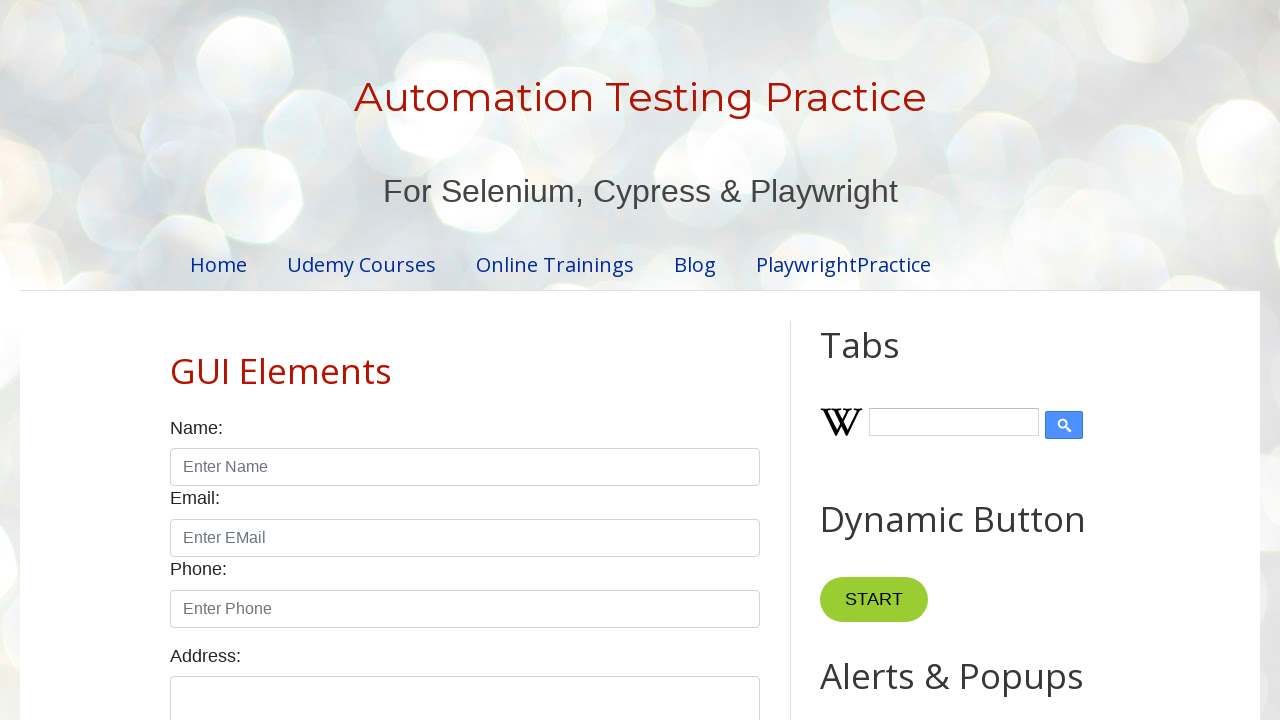

Checkboxes loaded on the page
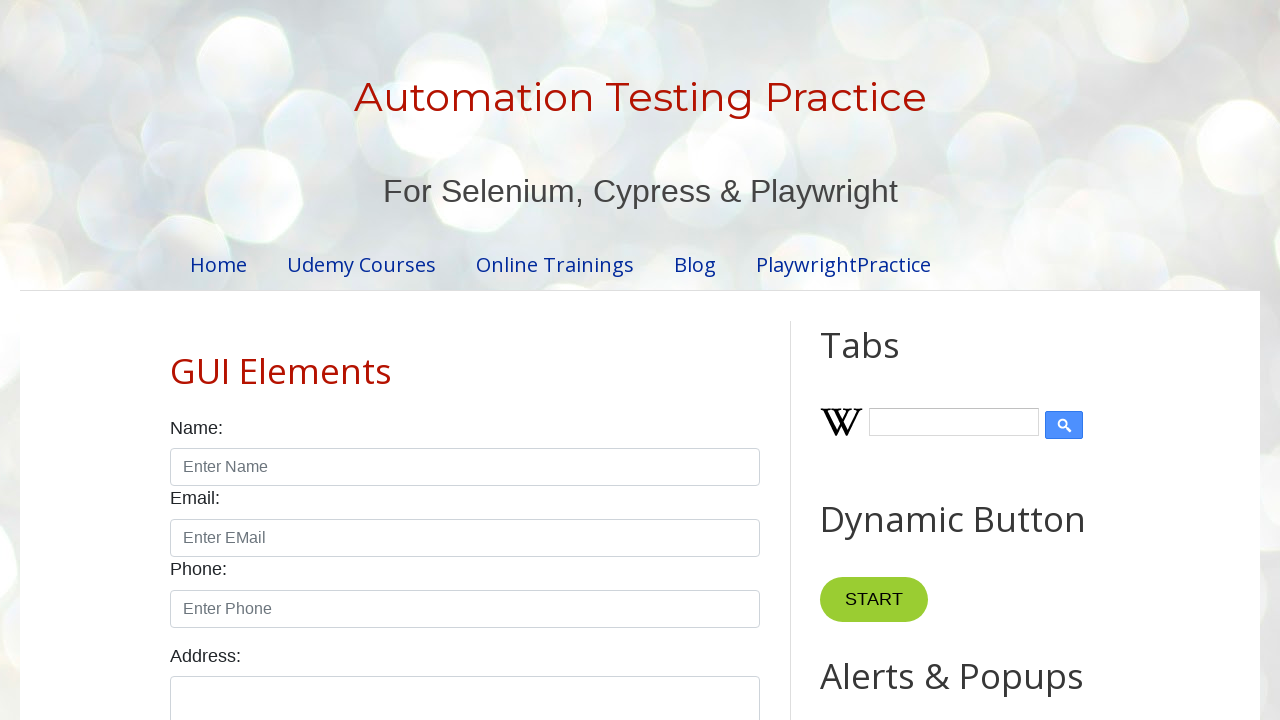

Located all checkbox elements
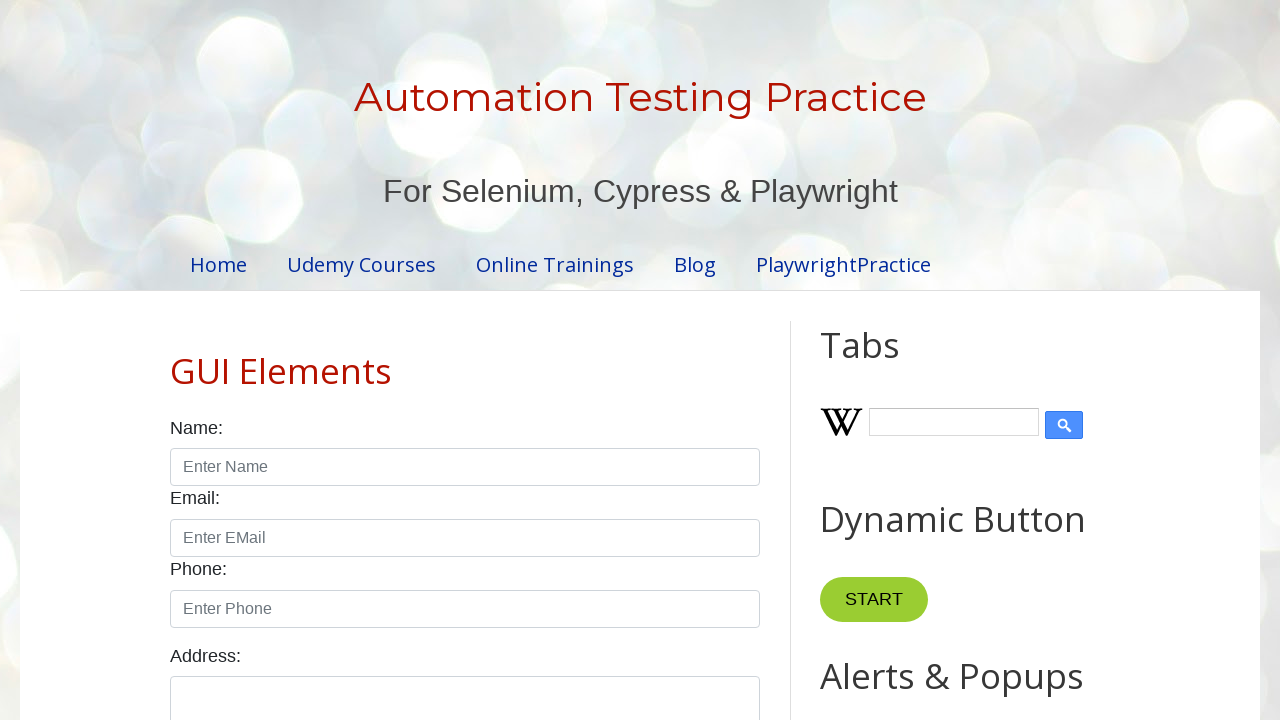

Found 7 checkboxes on the page
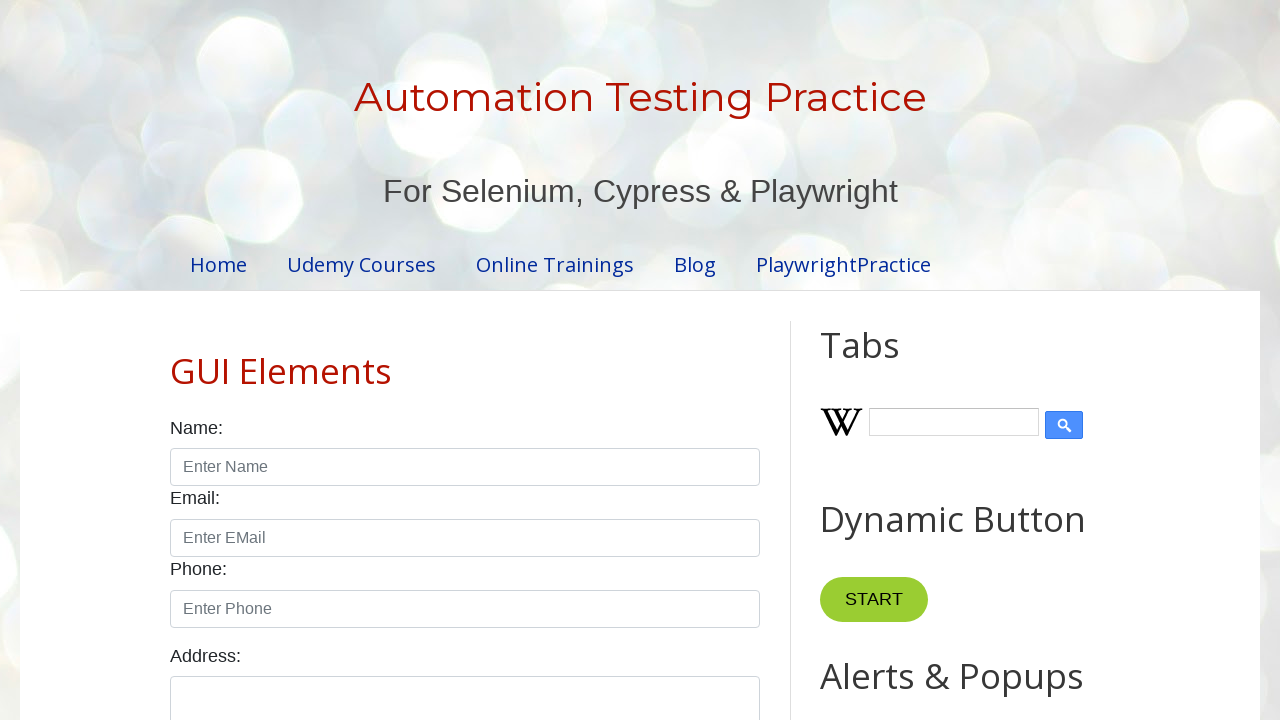

Clicked checkbox 1 to select it at (176, 360) on input[type='checkbox'].form-check-input >> nth=0
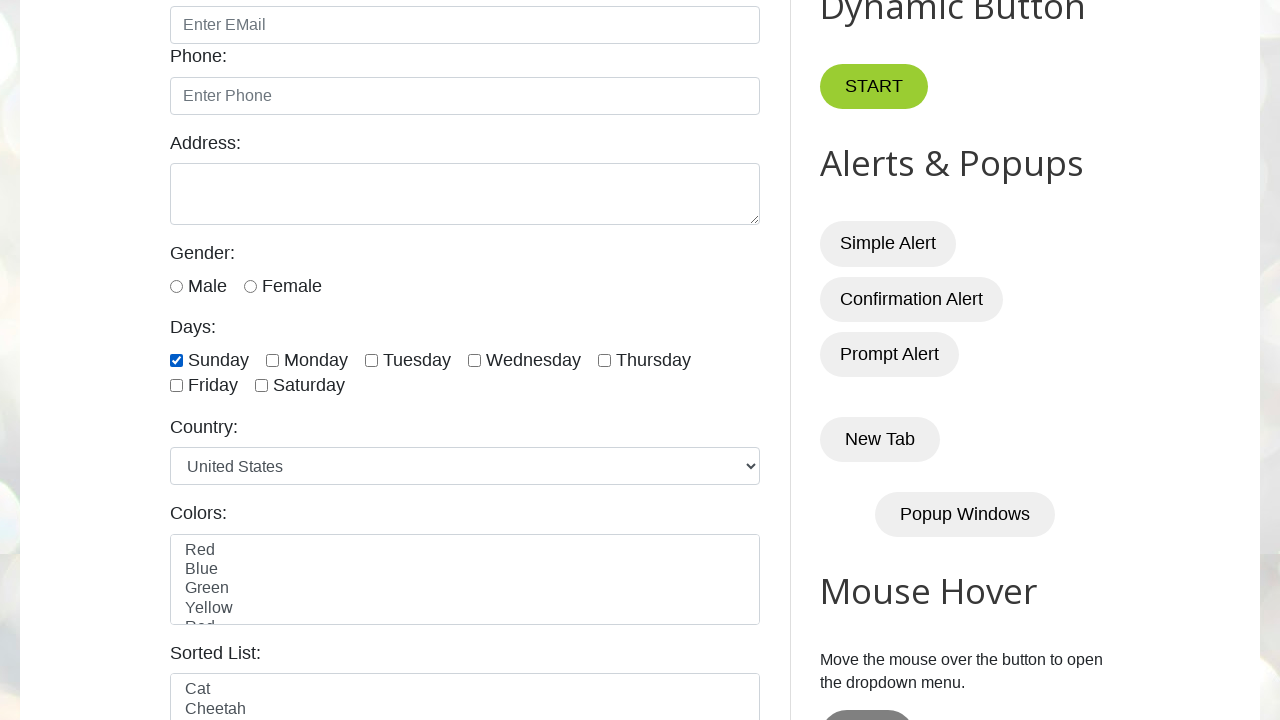

Clicked checkbox 2 to select it at (272, 360) on input[type='checkbox'].form-check-input >> nth=1
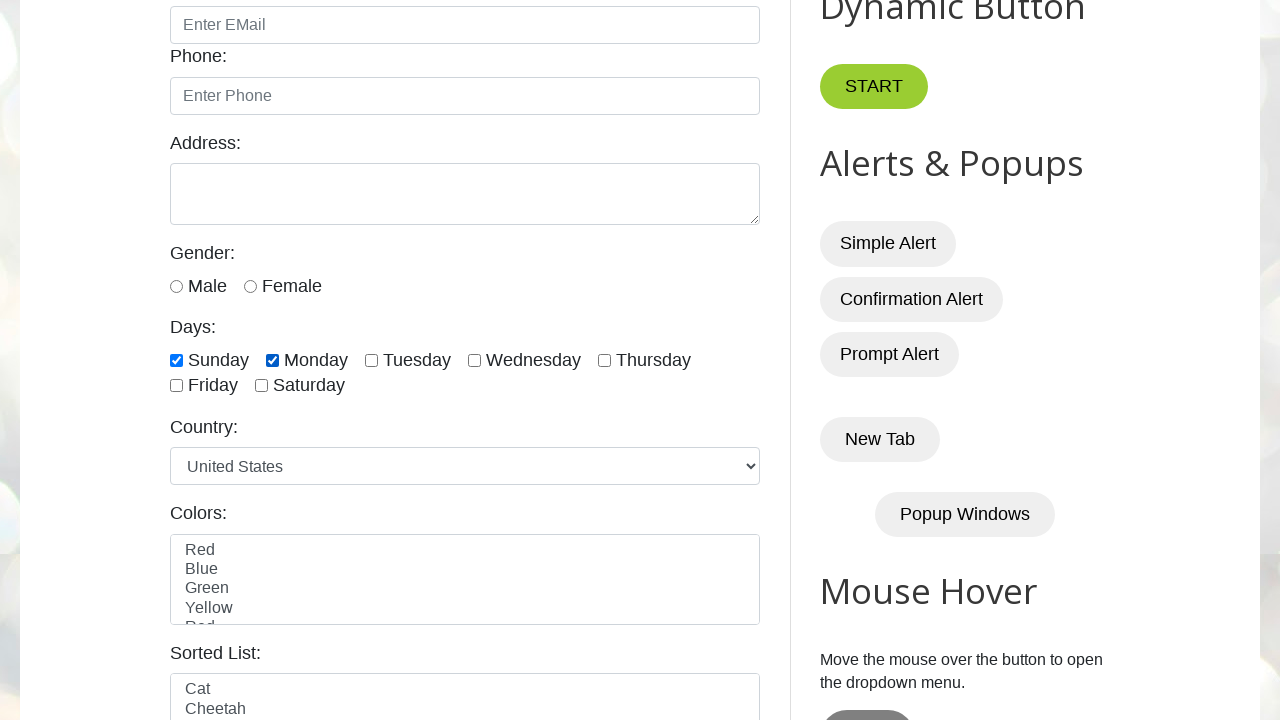

Clicked checkbox 3 to select it at (372, 360) on input[type='checkbox'].form-check-input >> nth=2
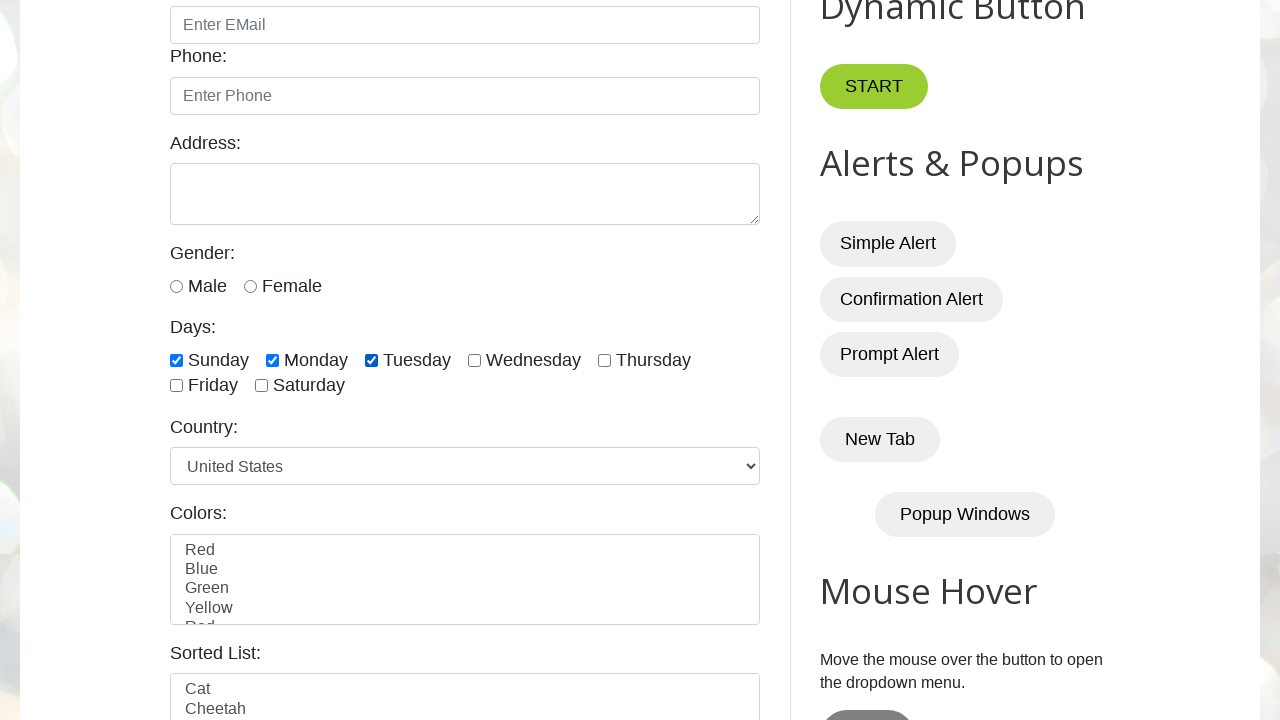

Clicked checkbox 4 to select it at (474, 360) on input[type='checkbox'].form-check-input >> nth=3
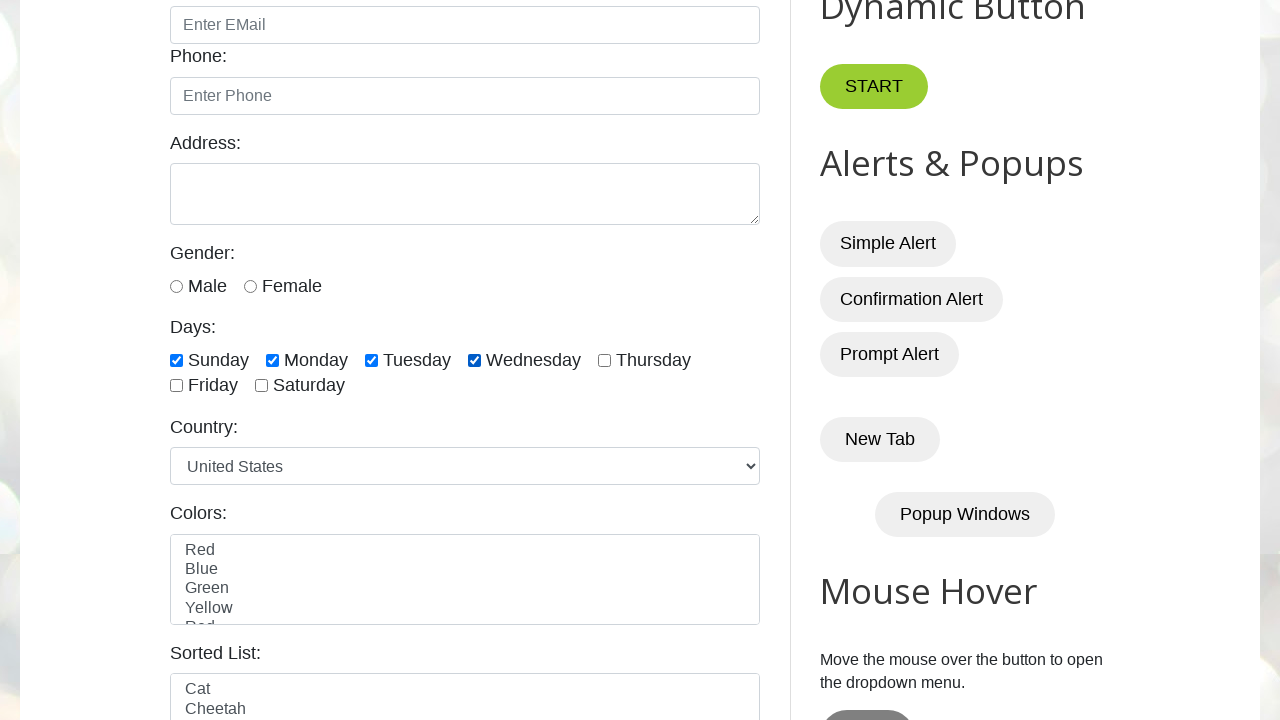

Clicked checkbox 5 to select it at (604, 360) on input[type='checkbox'].form-check-input >> nth=4
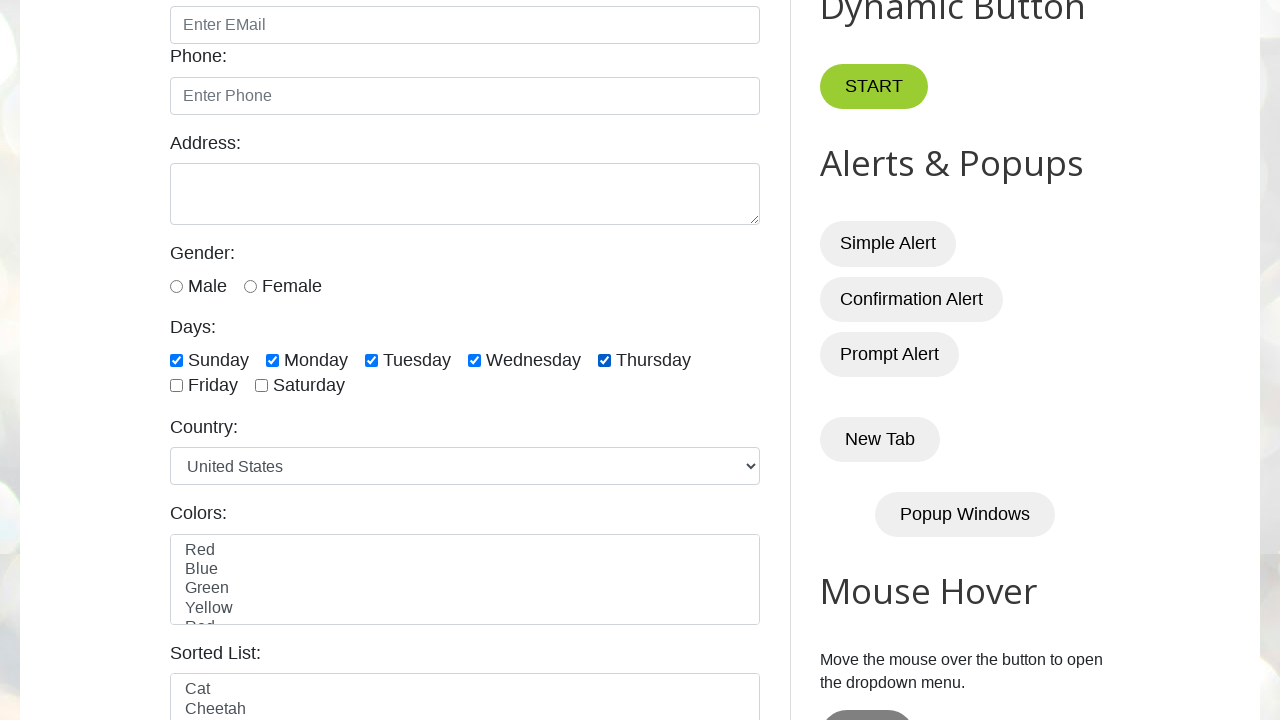

Clicked checkbox 6 to select it at (176, 386) on input[type='checkbox'].form-check-input >> nth=5
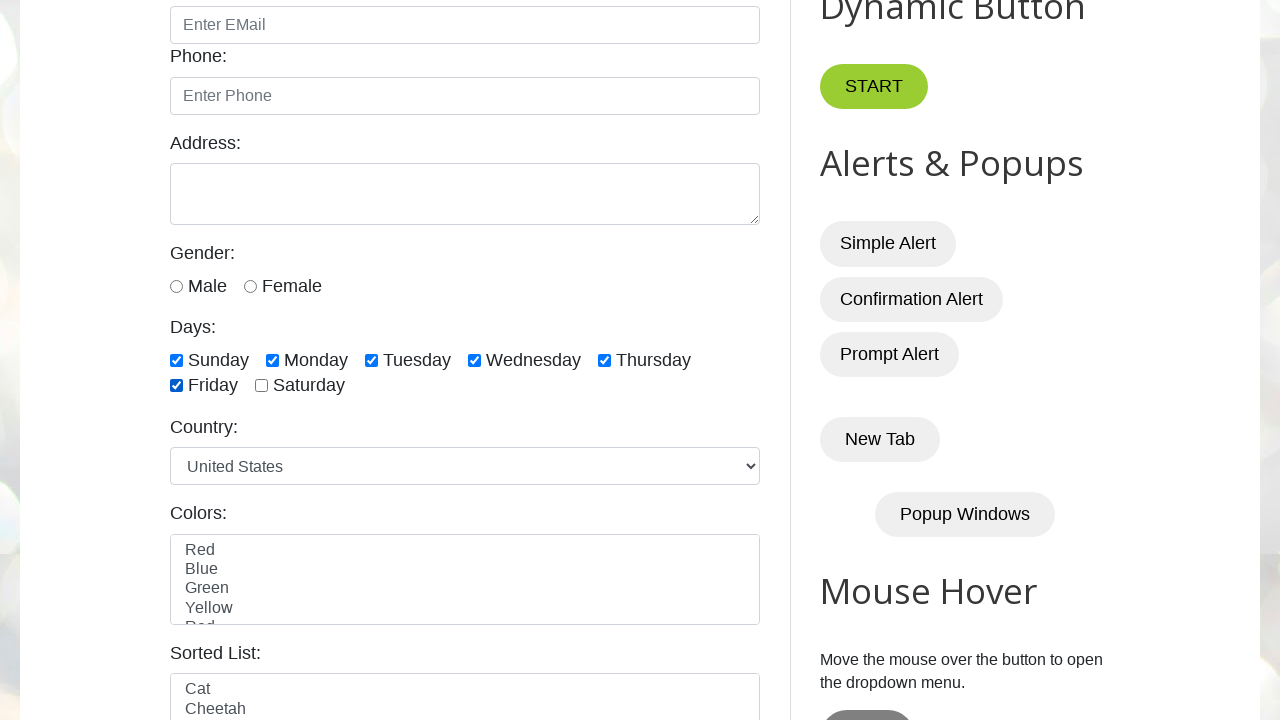

Clicked checkbox 7 to select it at (262, 386) on input[type='checkbox'].form-check-input >> nth=6
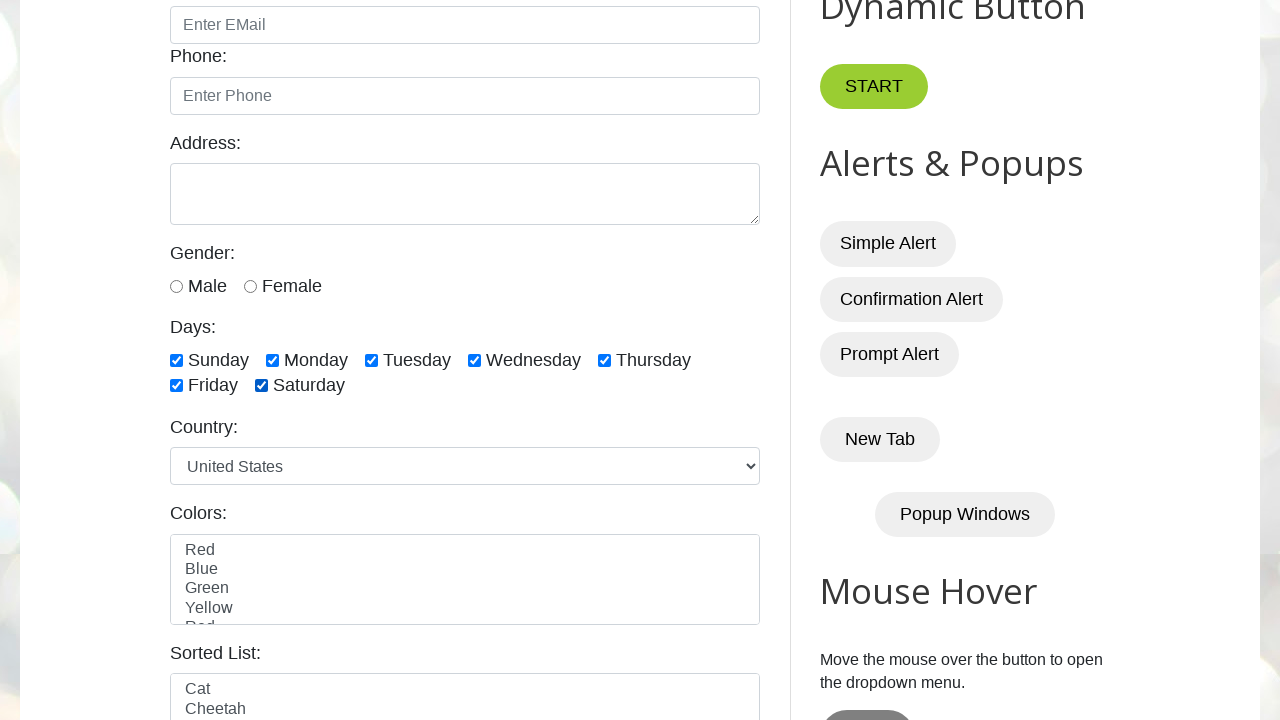

Waited 1 second to observe checkbox selections
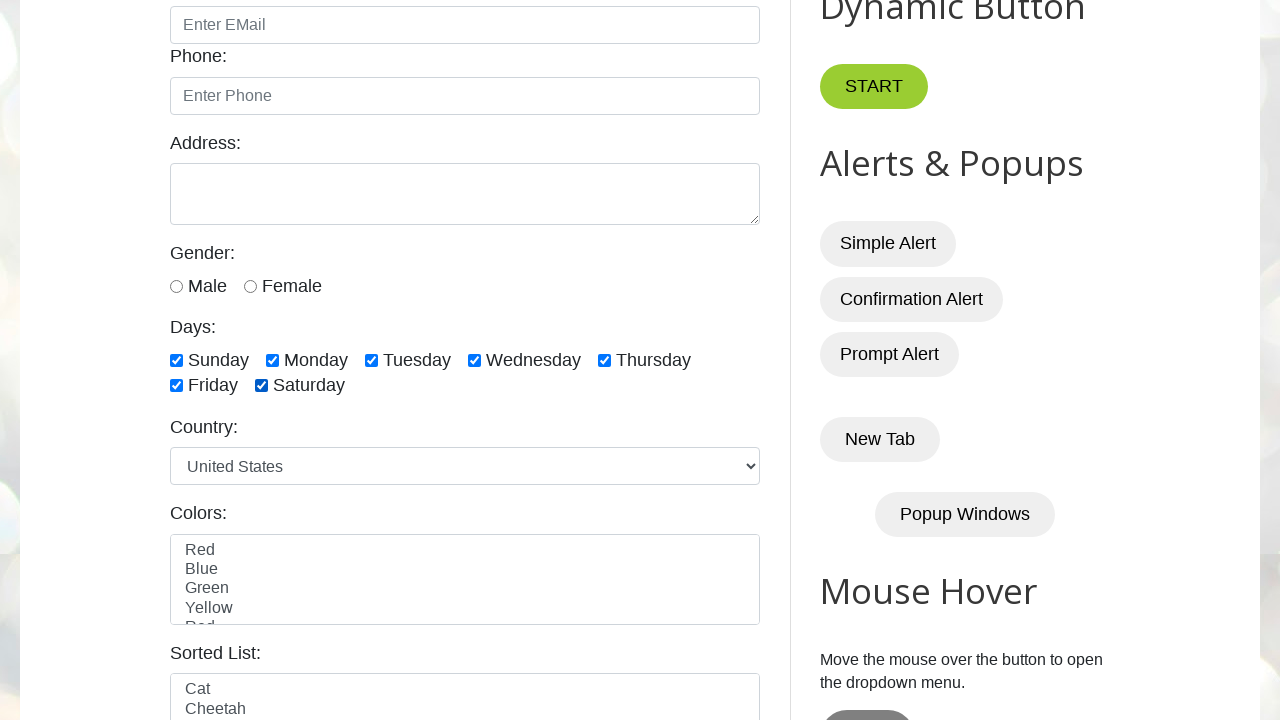

Clicked checkbox 1 to deselect it at (176, 360) on input[type='checkbox'].form-check-input >> nth=0
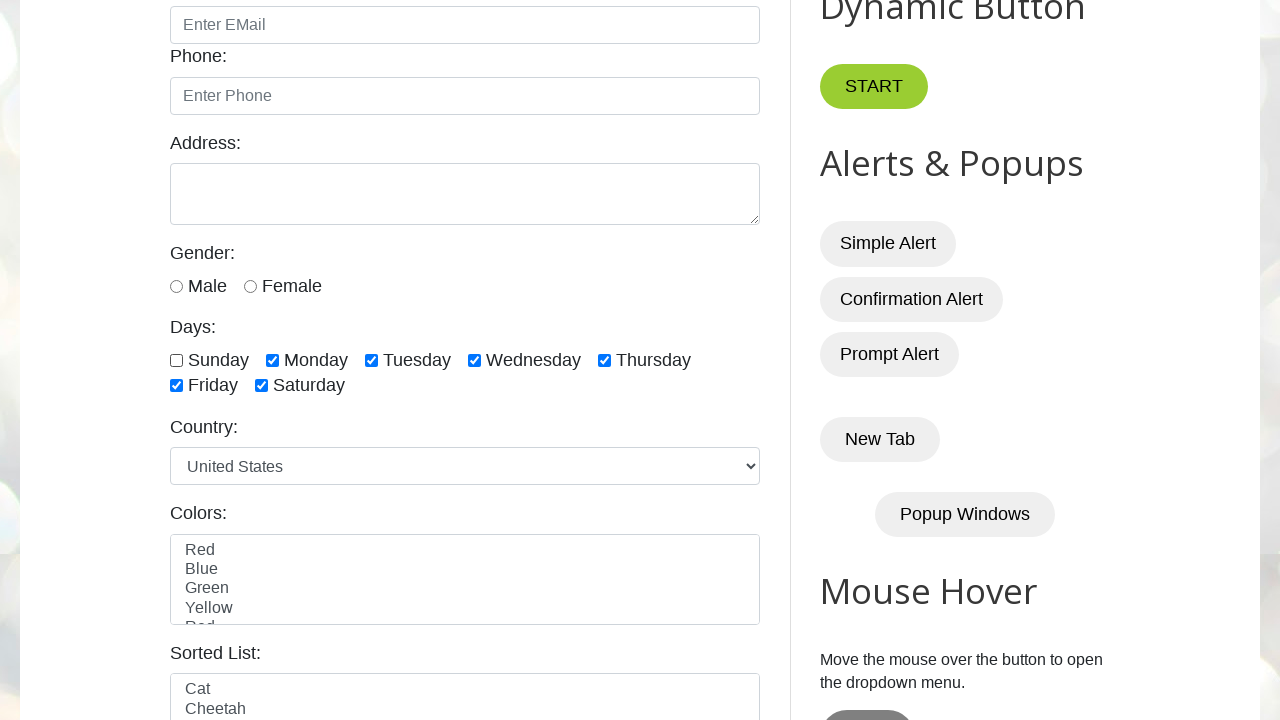

Clicked checkbox 2 to deselect it at (272, 360) on input[type='checkbox'].form-check-input >> nth=1
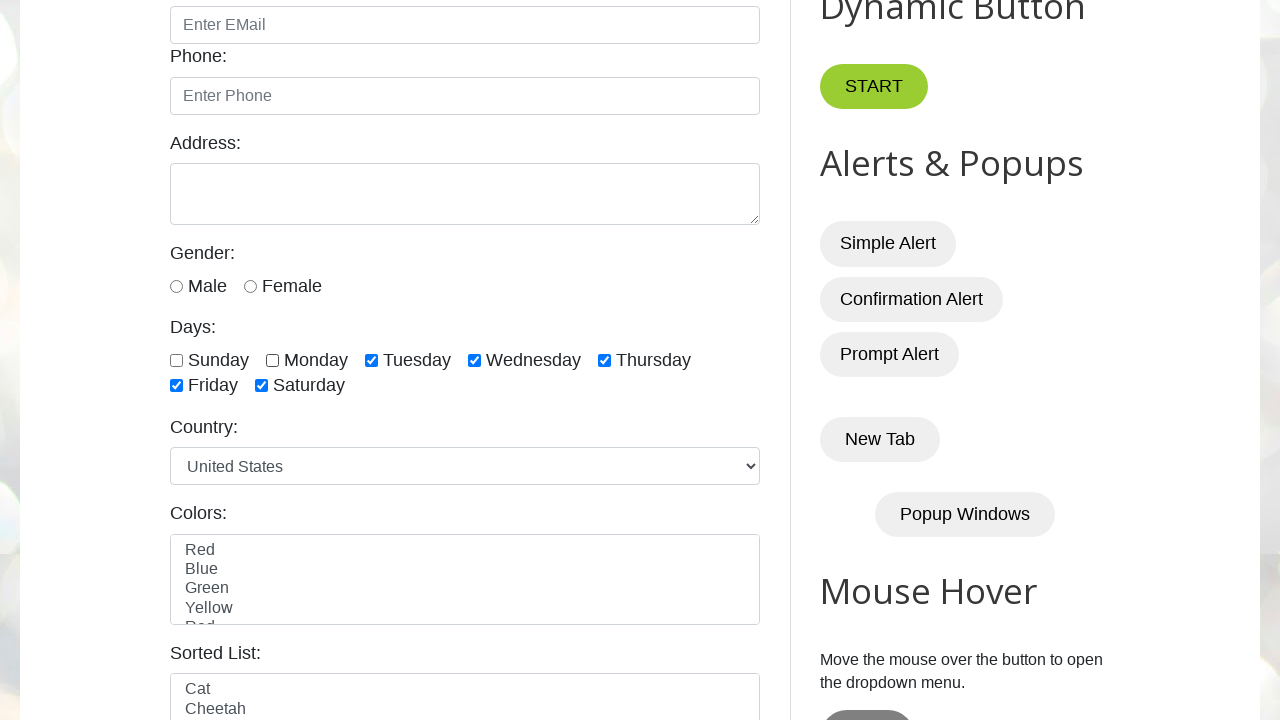

Clicked checkbox 3 to deselect it at (372, 360) on input[type='checkbox'].form-check-input >> nth=2
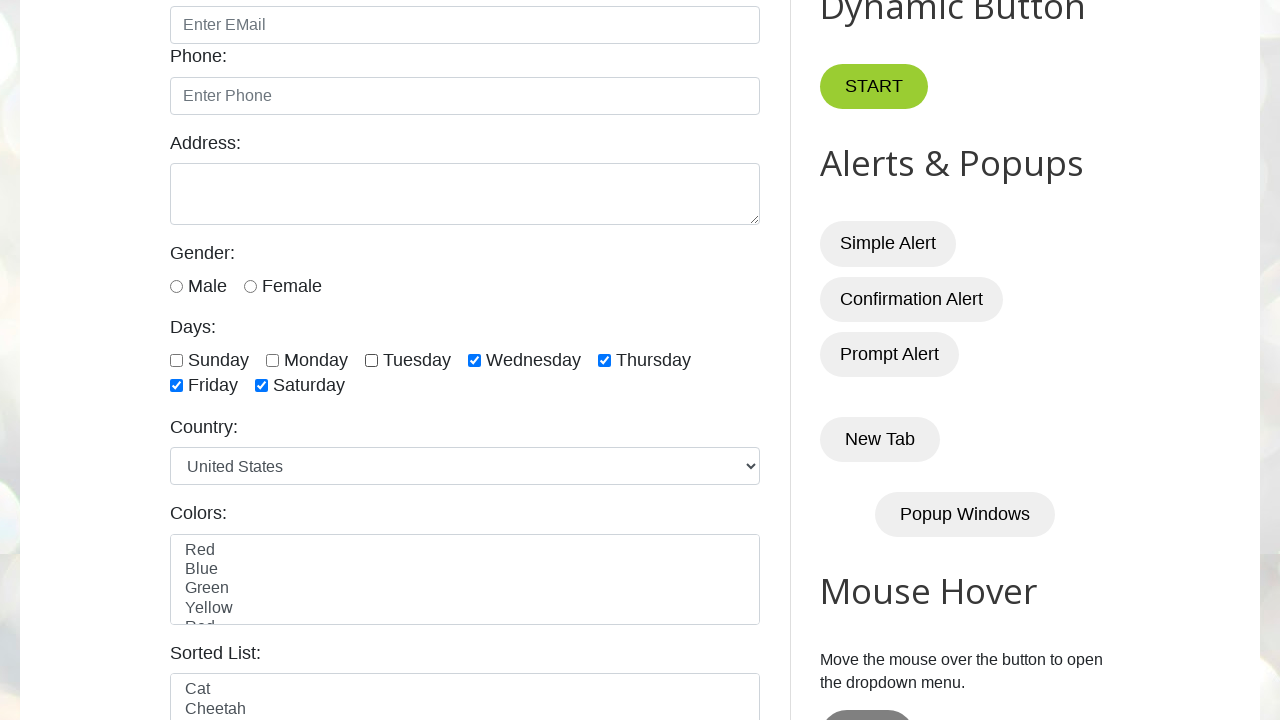

Clicked checkbox 4 to deselect it at (474, 360) on input[type='checkbox'].form-check-input >> nth=3
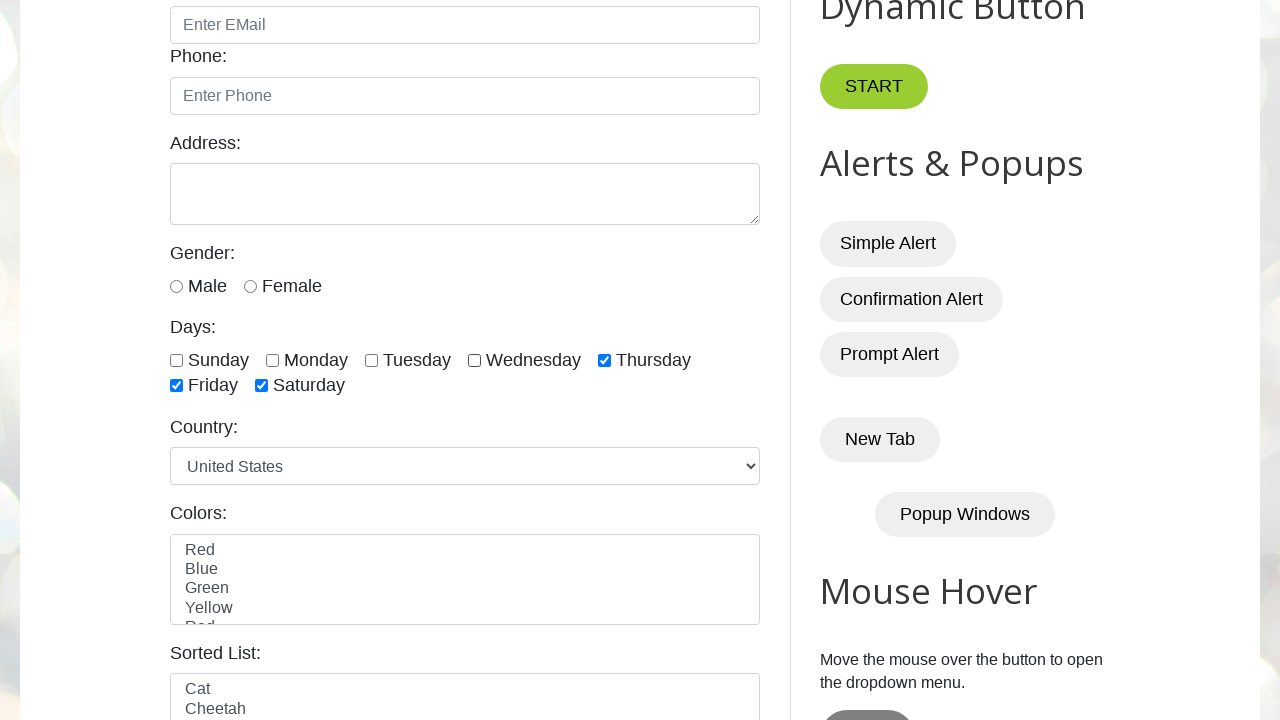

Clicked checkbox 5 to deselect it at (604, 360) on input[type='checkbox'].form-check-input >> nth=4
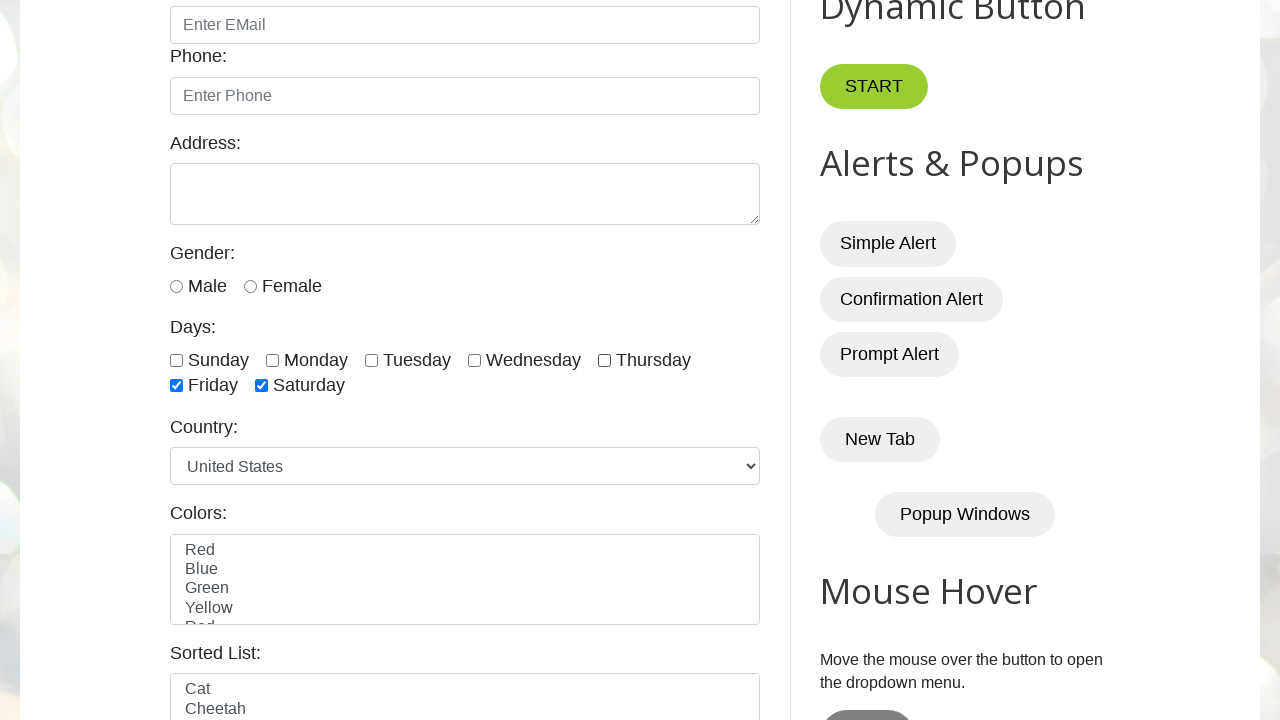

Clicked checkbox 6 to deselect it at (176, 386) on input[type='checkbox'].form-check-input >> nth=5
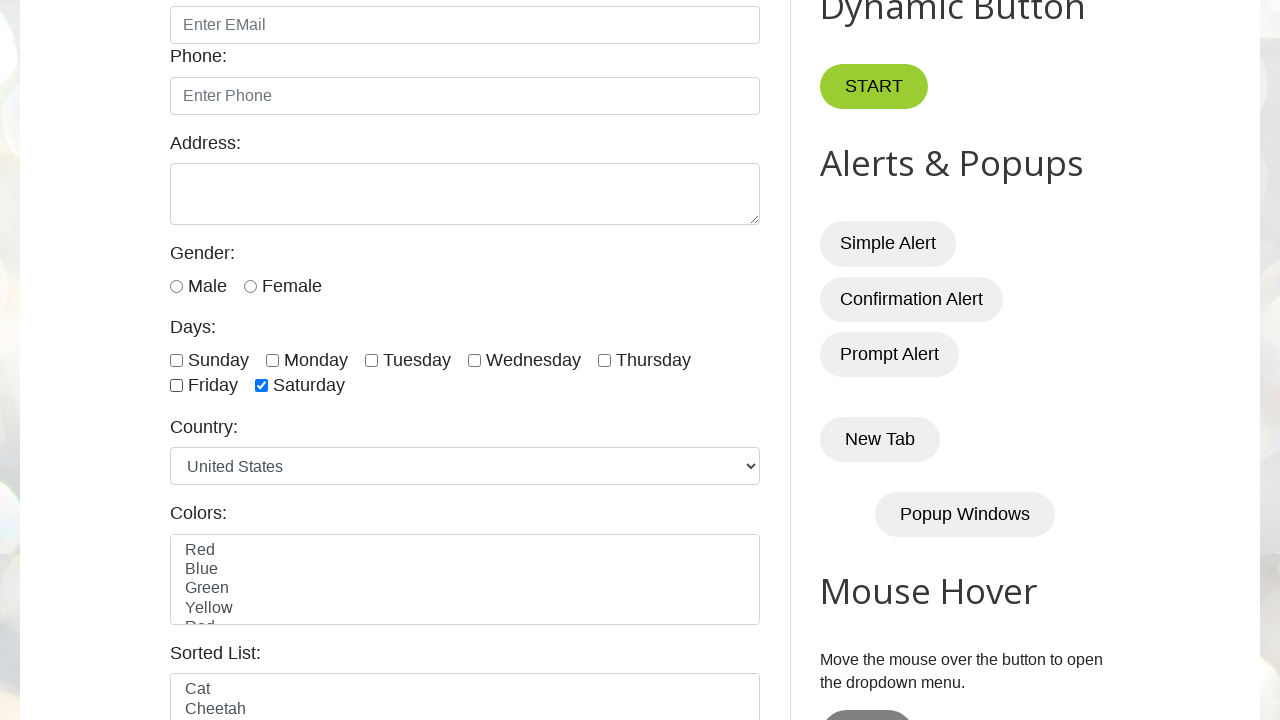

Clicked checkbox 7 to deselect it at (262, 386) on input[type='checkbox'].form-check-input >> nth=6
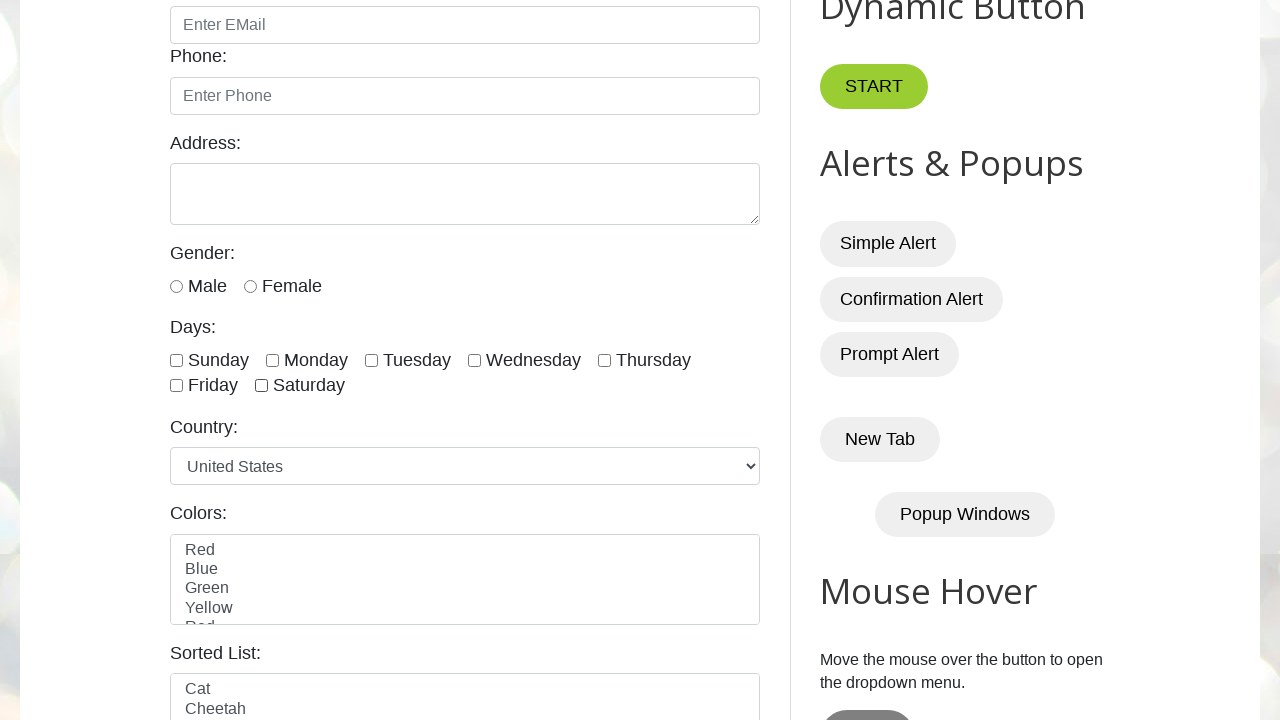

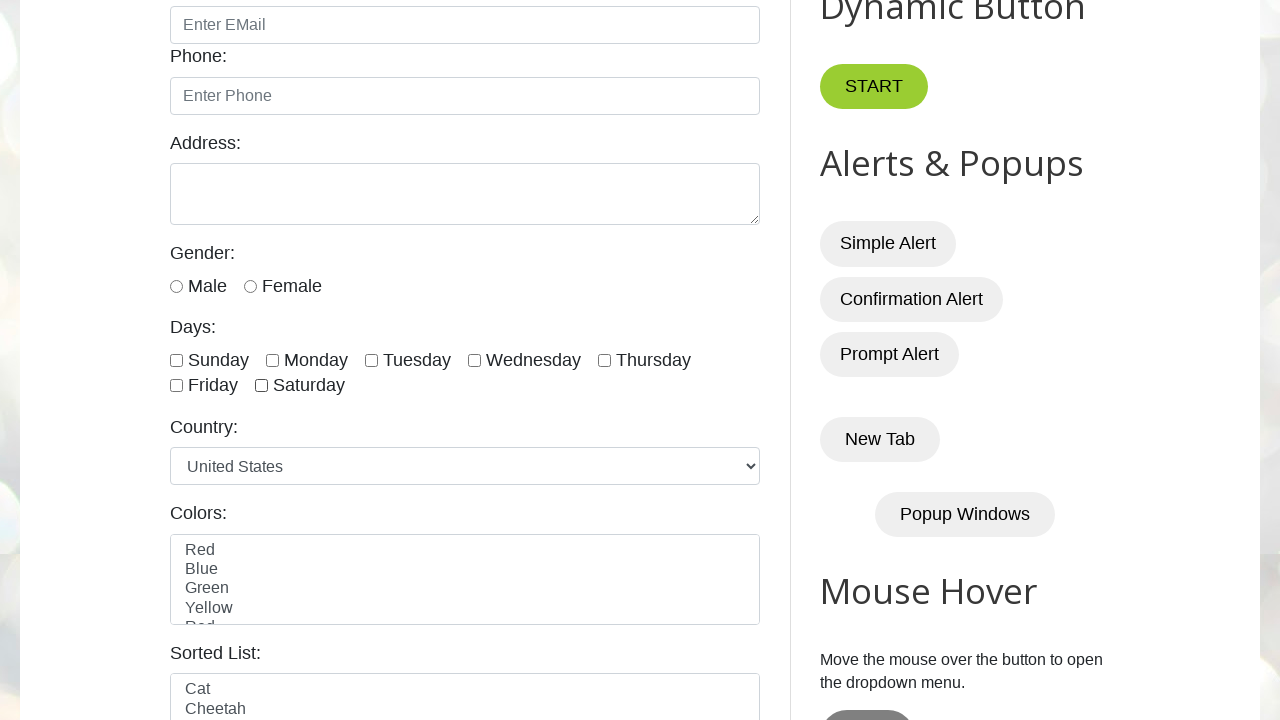